Tests form validation by submitting registration form with missing required fields

Starting URL: https://automationexercise.com/login

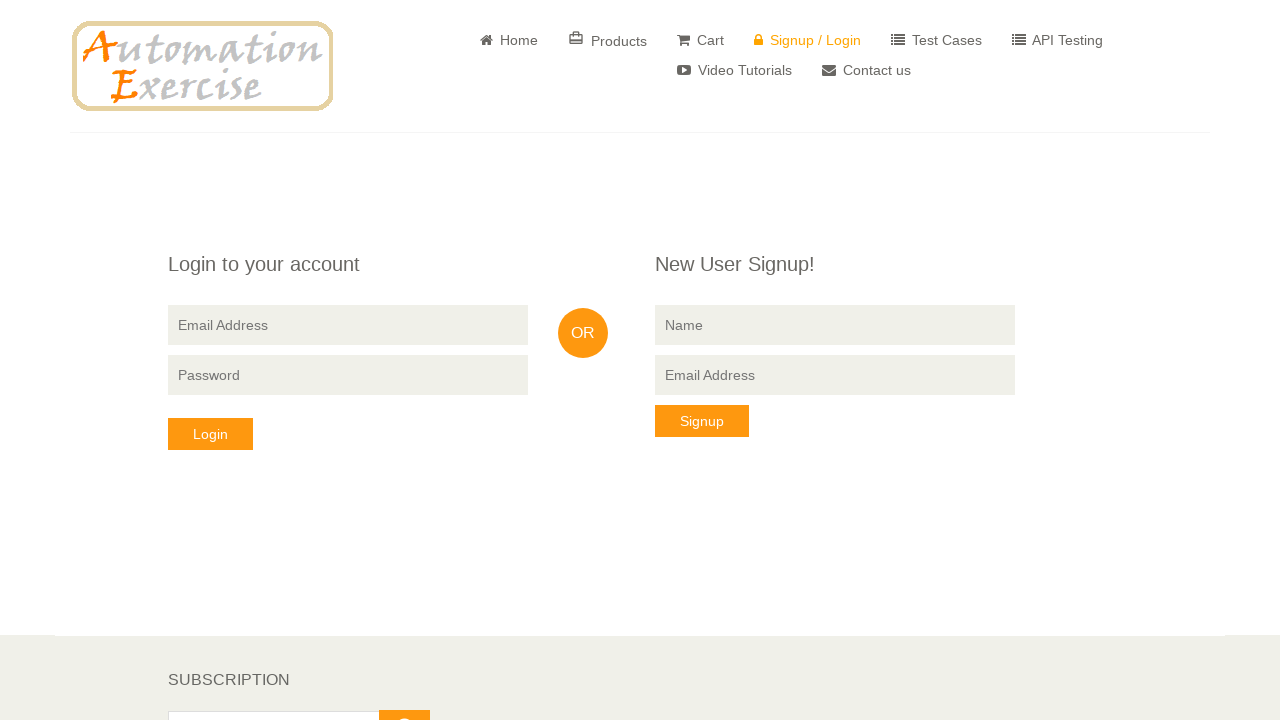

Filled name field with 'TestUser' on //input[@placeholder='Name']
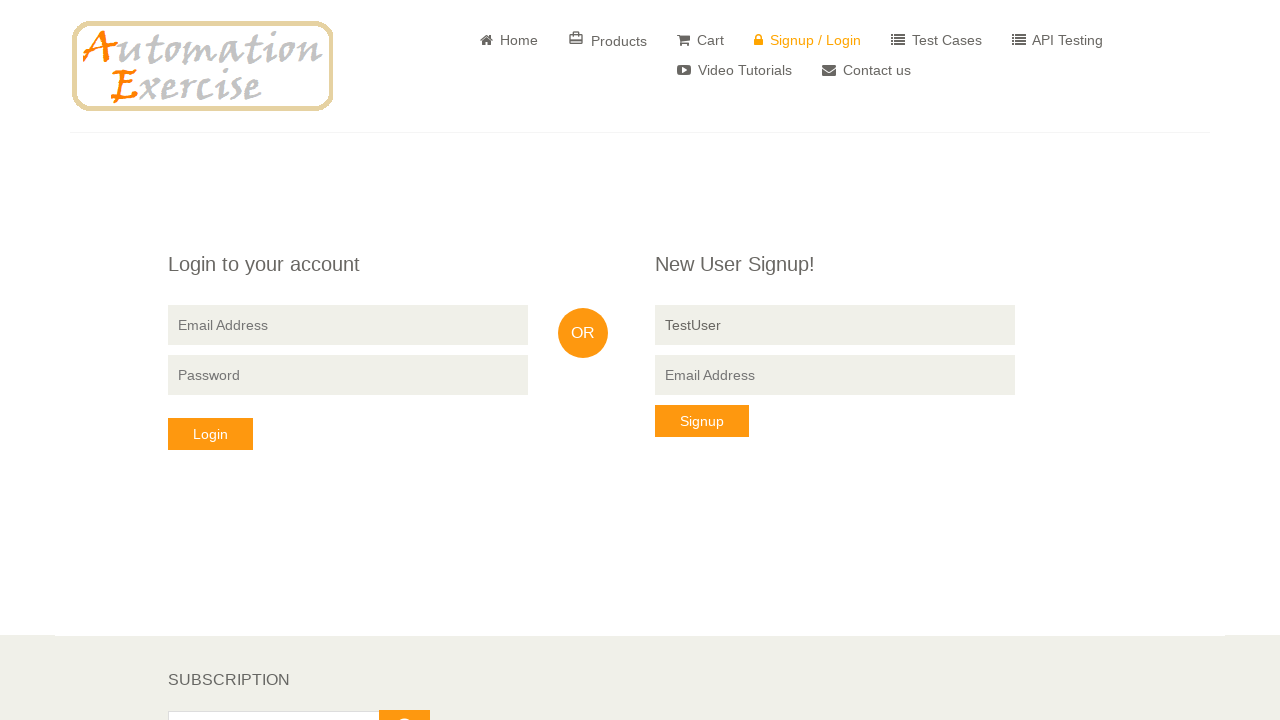

Filled email field with 'TestUSER856234@example.com' on //input[@data-qa='signup-email']
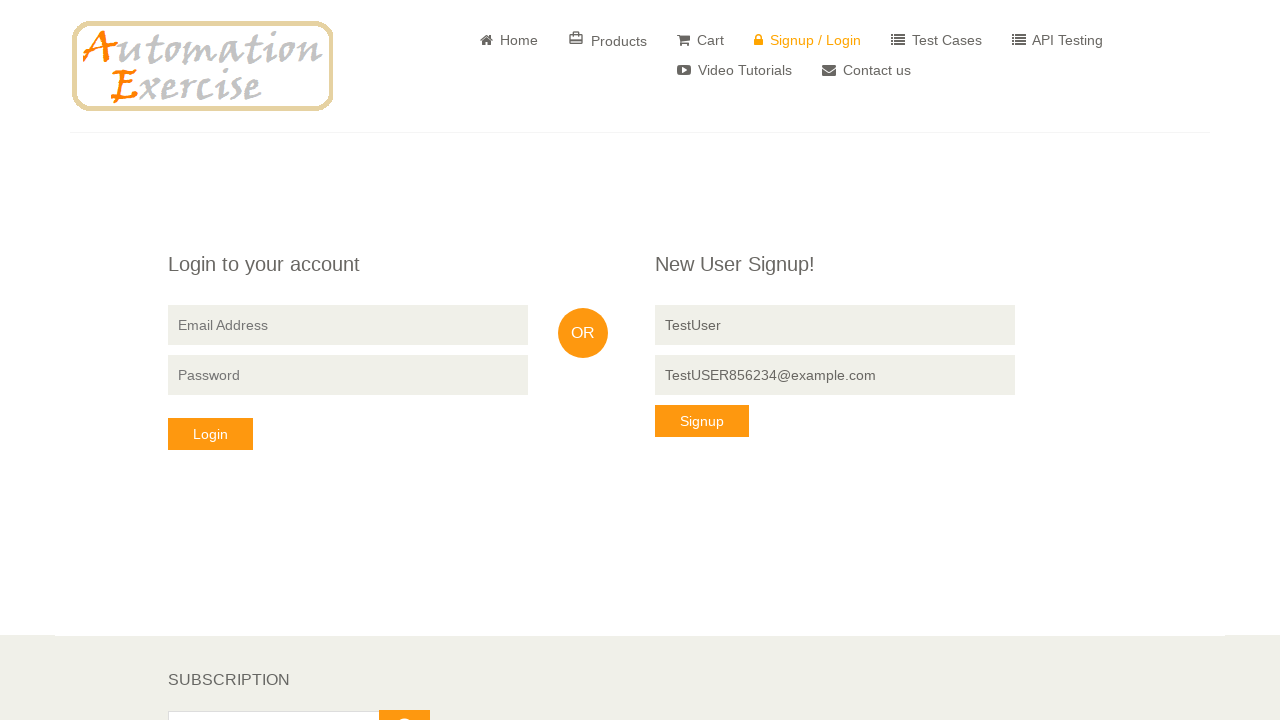

Clicked Signup button to proceed to registration form at (702, 421) on xpath=//button[text()='Signup']
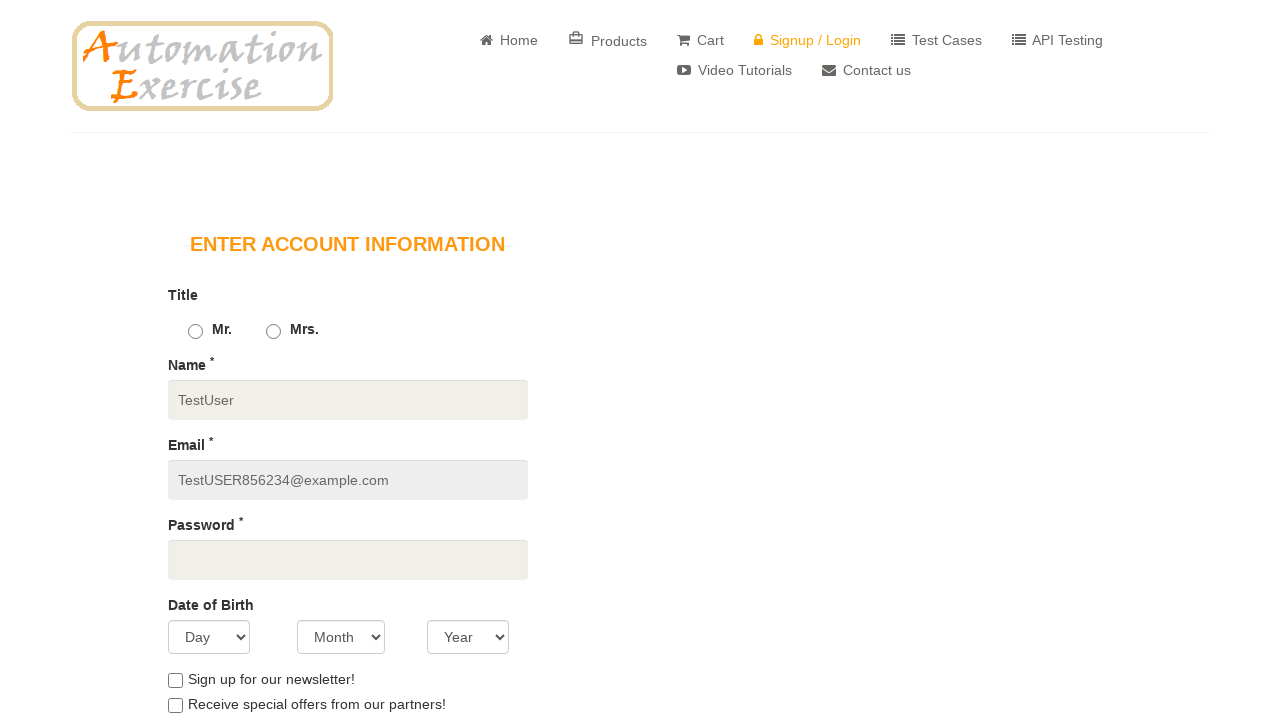

Registration form loaded successfully
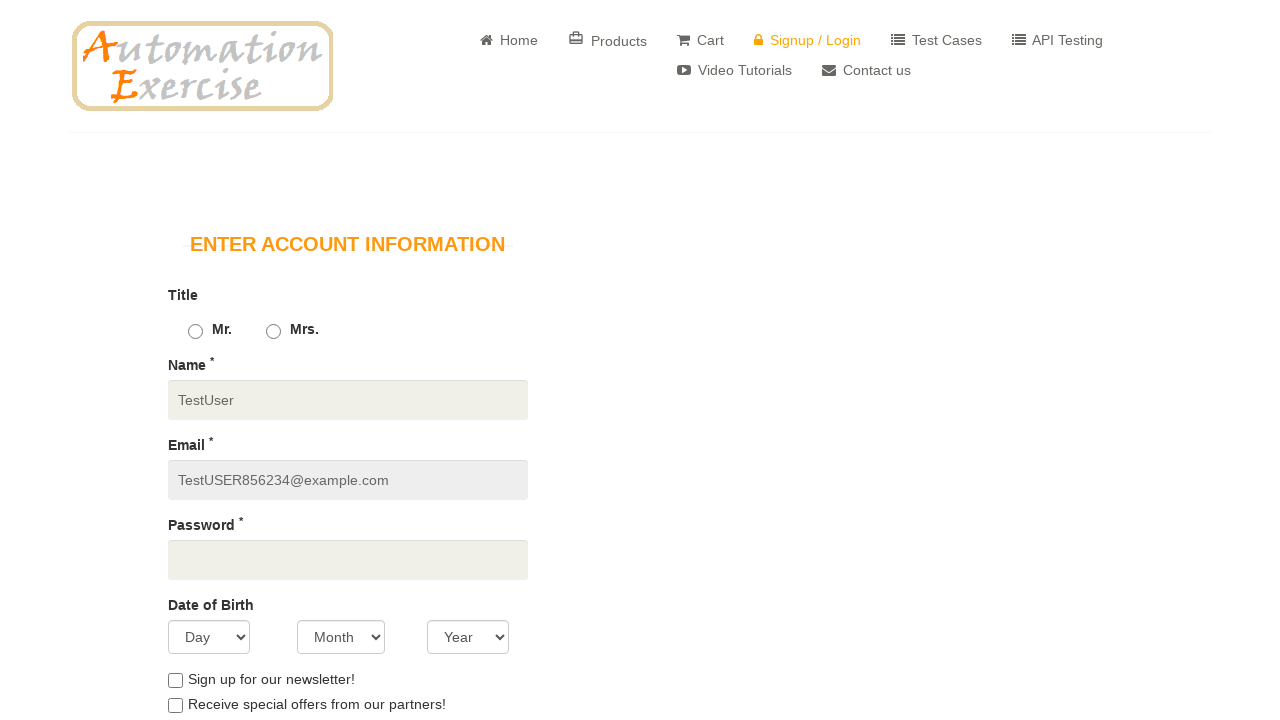

Selected gender (male) on registration form at (195, 332) on #id_gender1
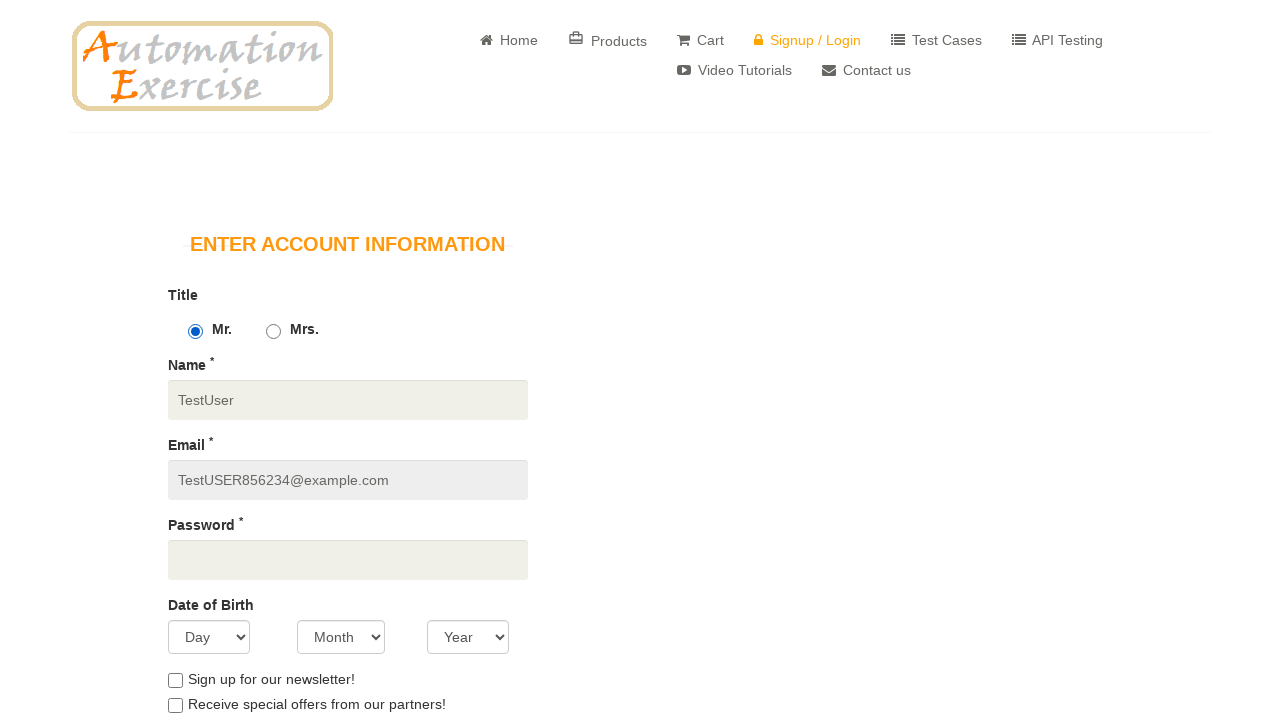

Clicked Create Account button with missing required fields at (241, 360) on xpath=//button[text()='Create Account']
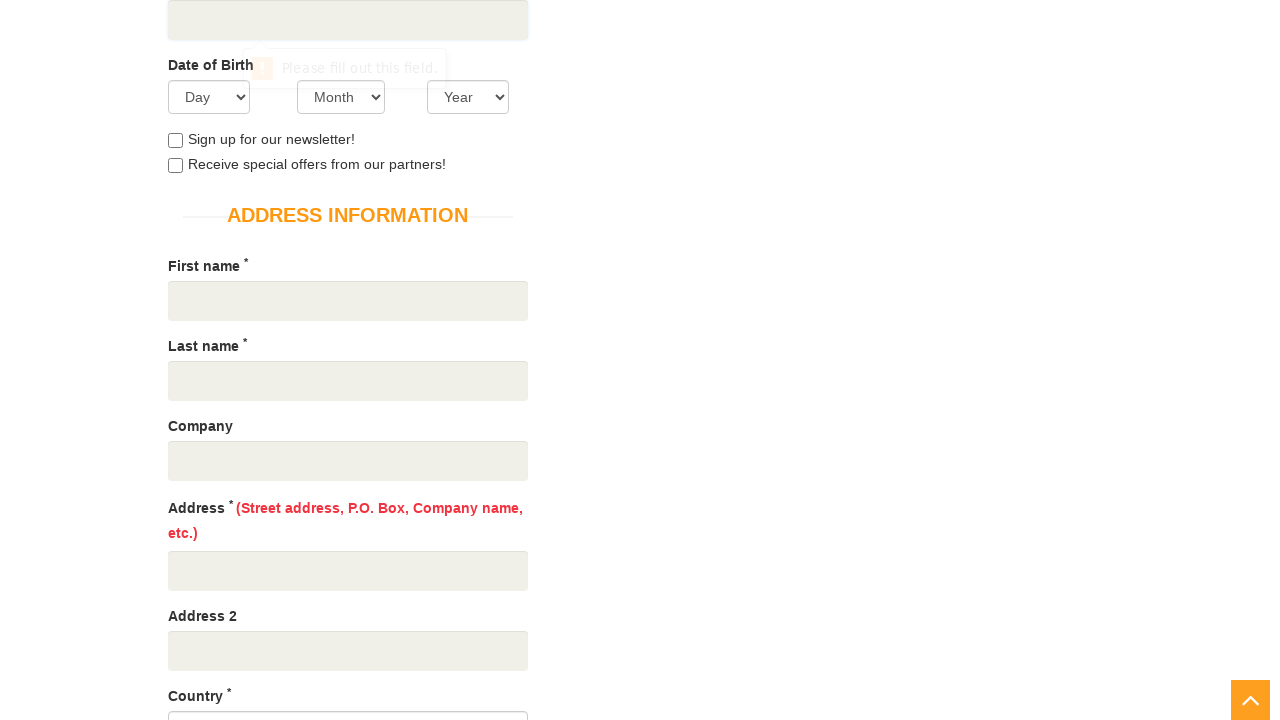

Waited for validation error messages to appear
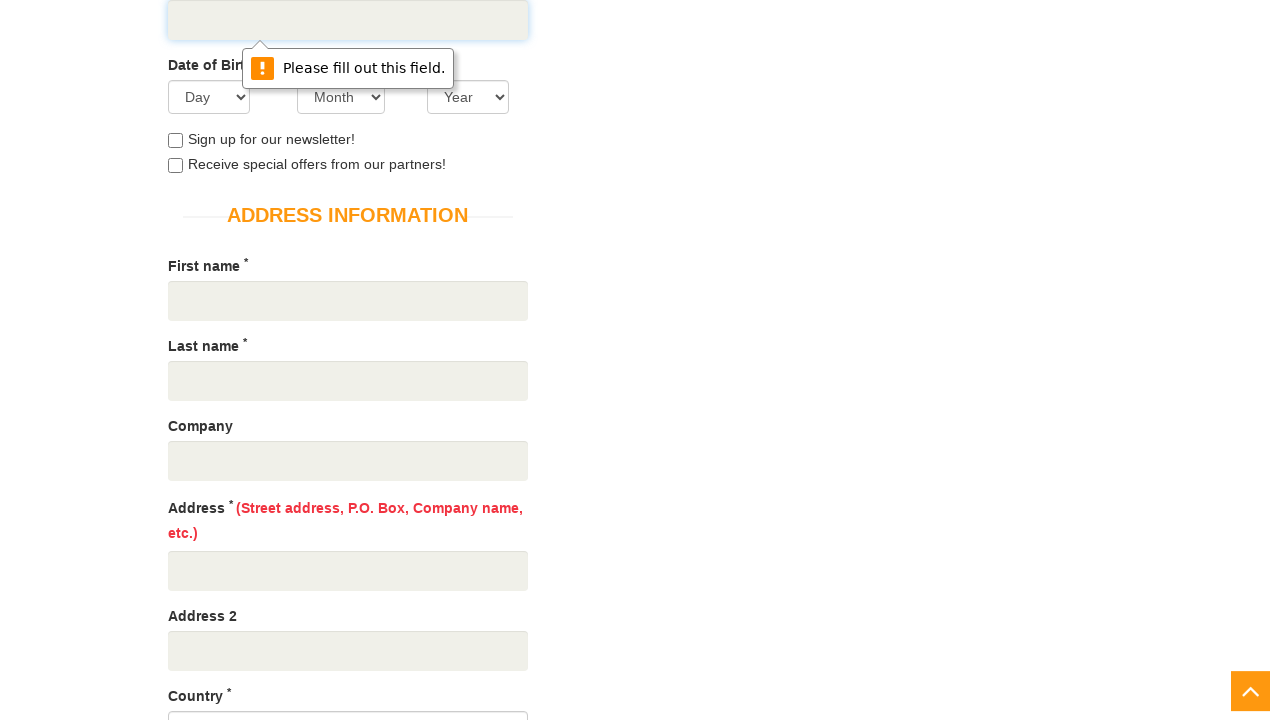

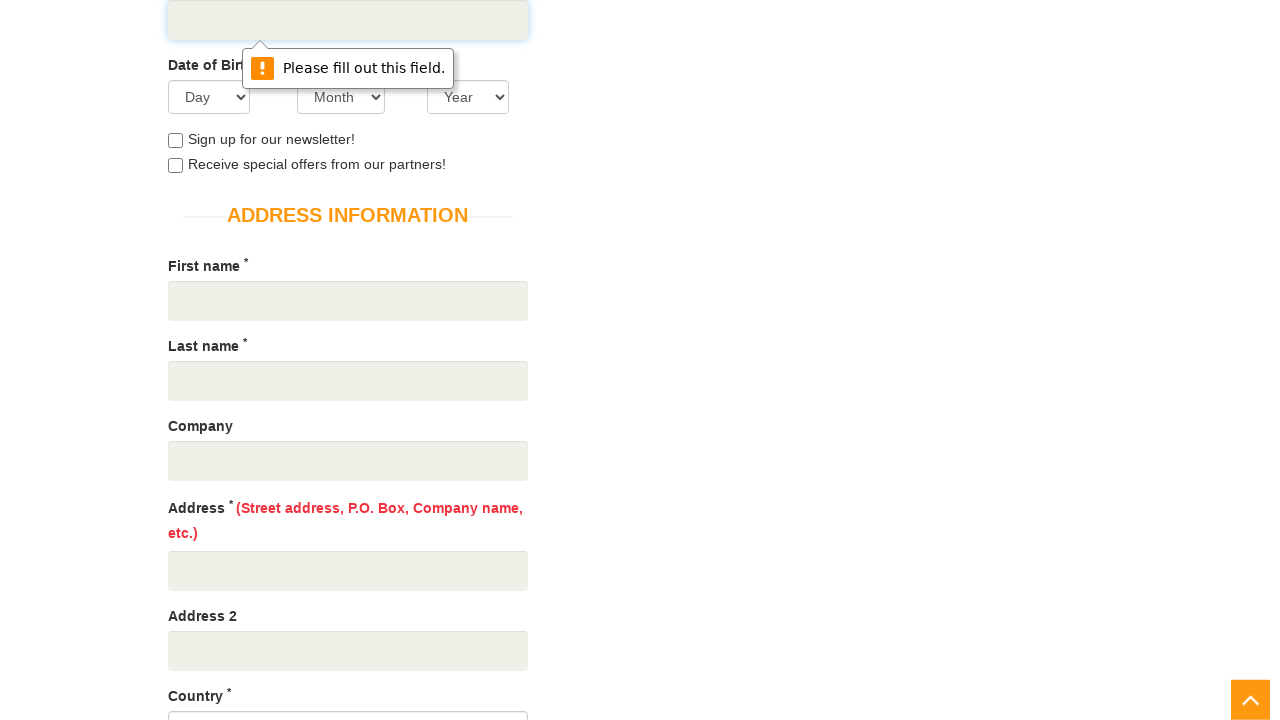